Tests browser navigation controls (back, forward, reload) by navigating to the A/B Testing page, going back to homepage, forward to A/B Testing page, and reloading.

Starting URL: https://the-internet.herokuapp.com/

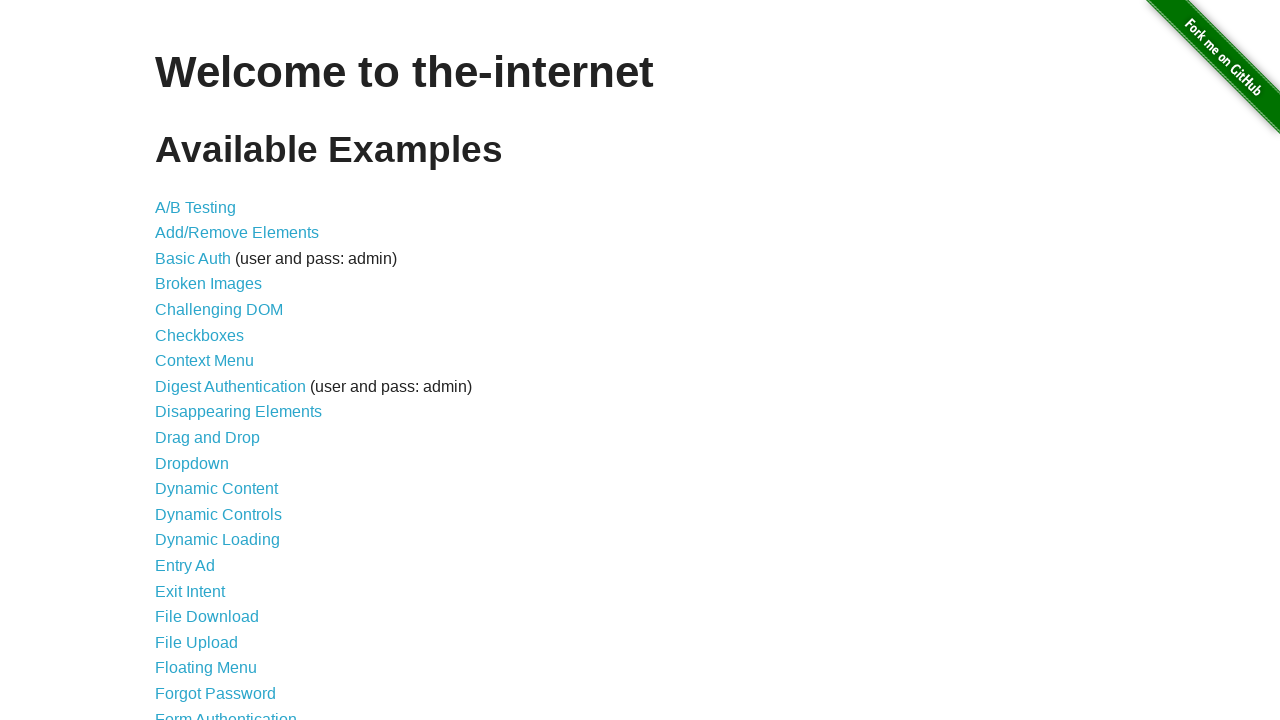

Clicked on A/B Testing link at (196, 207) on a >> internal:has-text="A/B Testing"i
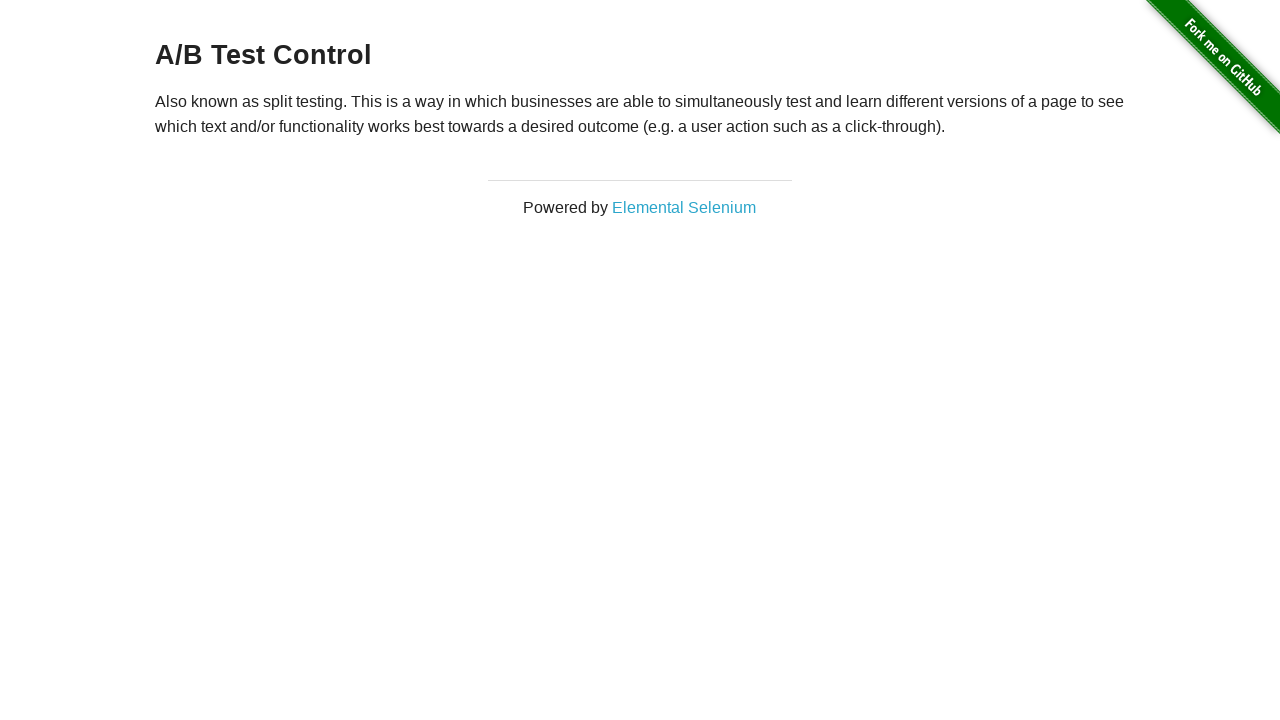

Navigated to A/B Testing page
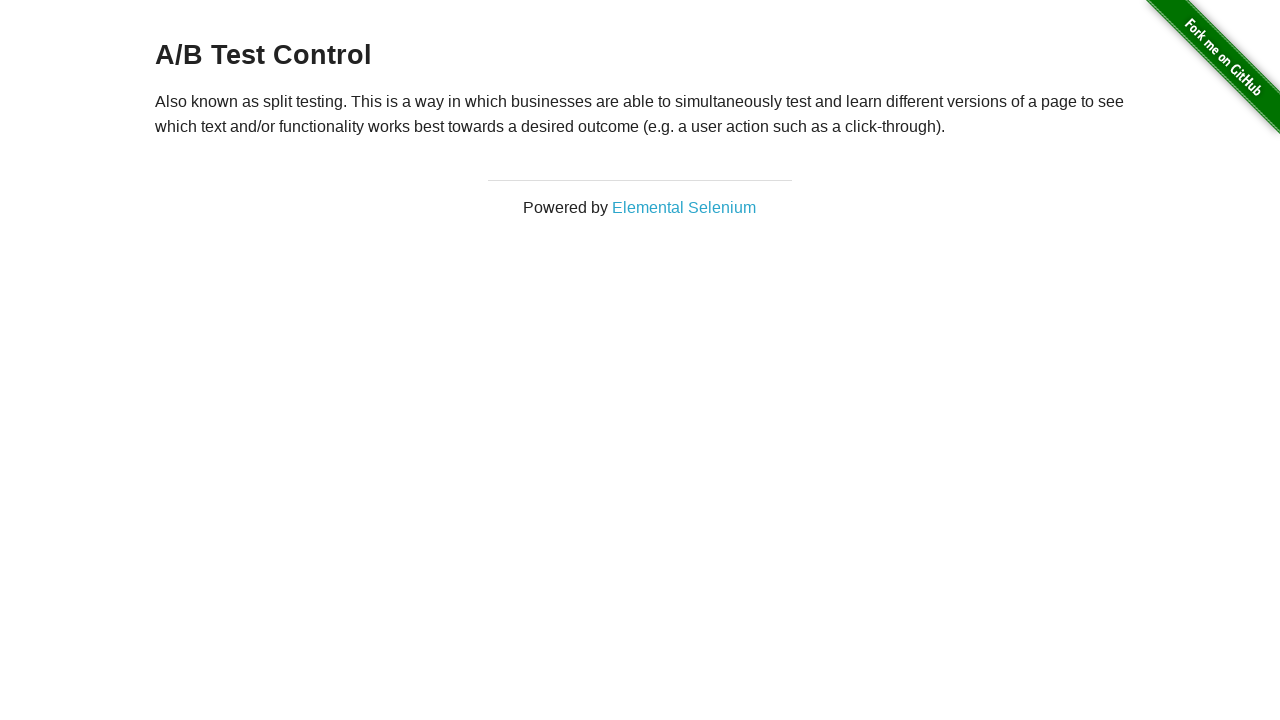

Clicked back button to return to homepage
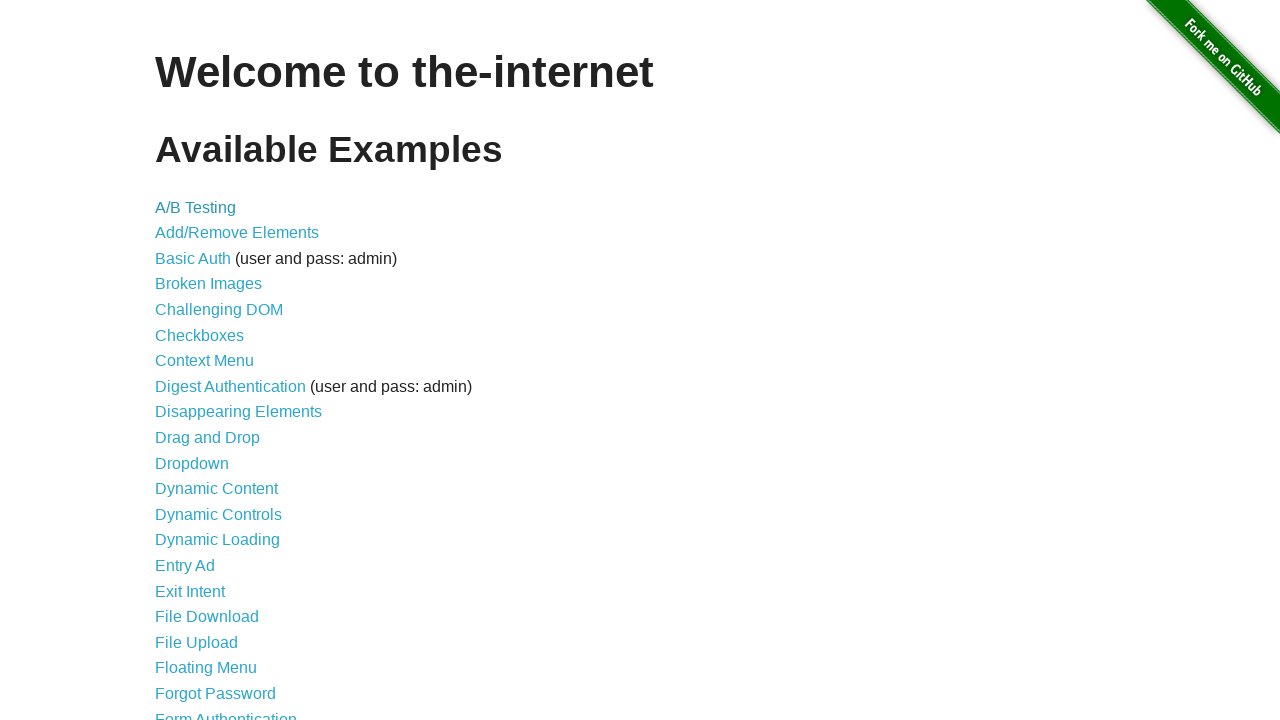

Verified back navigation to homepage
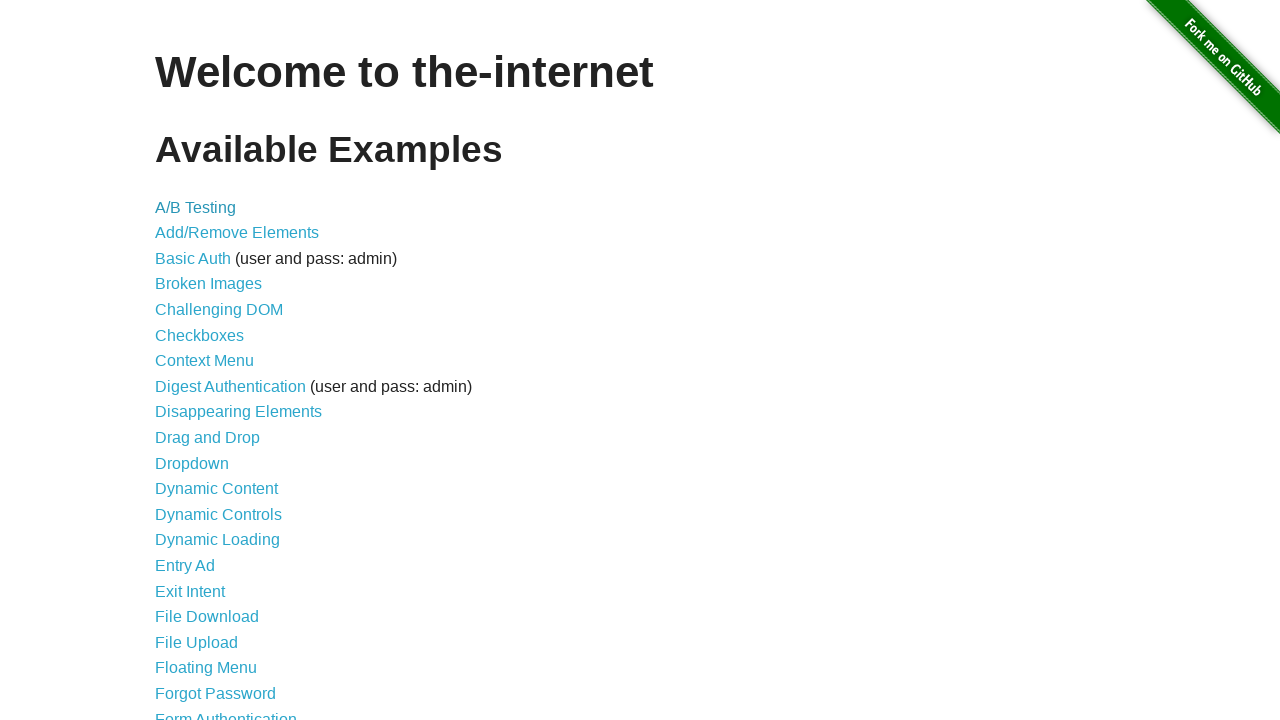

Clicked forward button to return to A/B Testing page
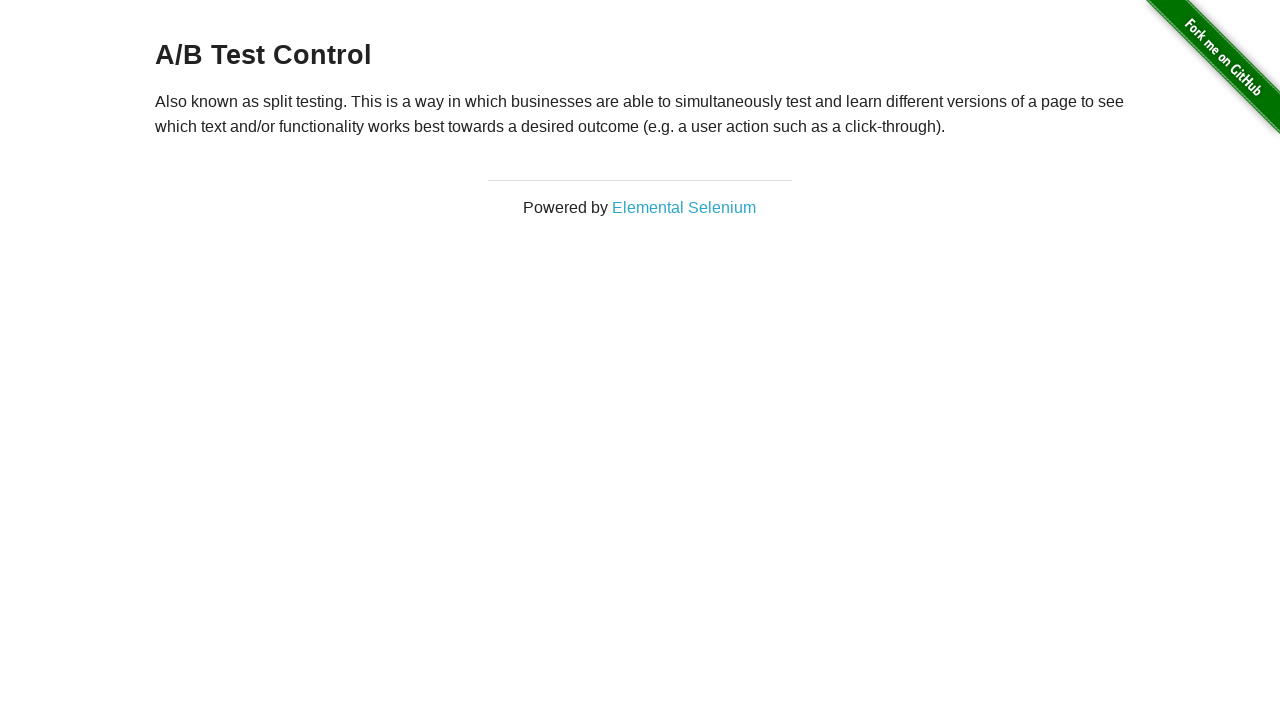

Verified forward navigation to A/B Testing page
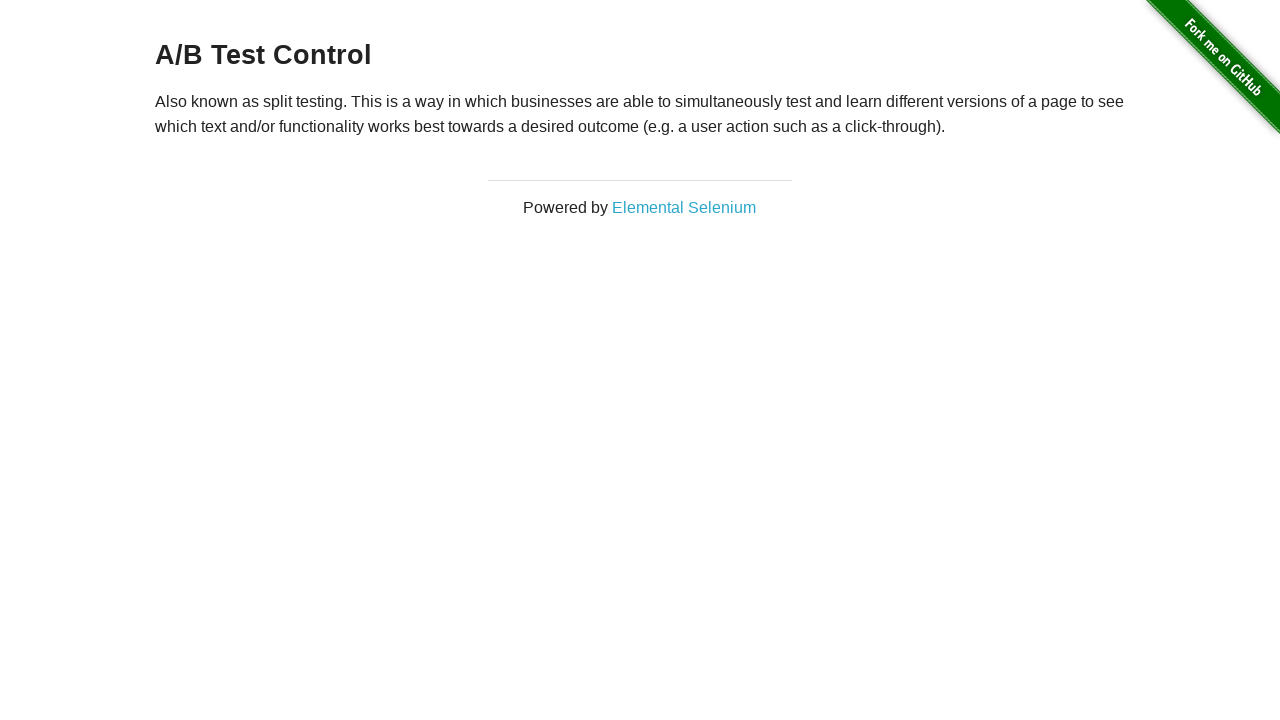

Reloaded the A/B Testing page
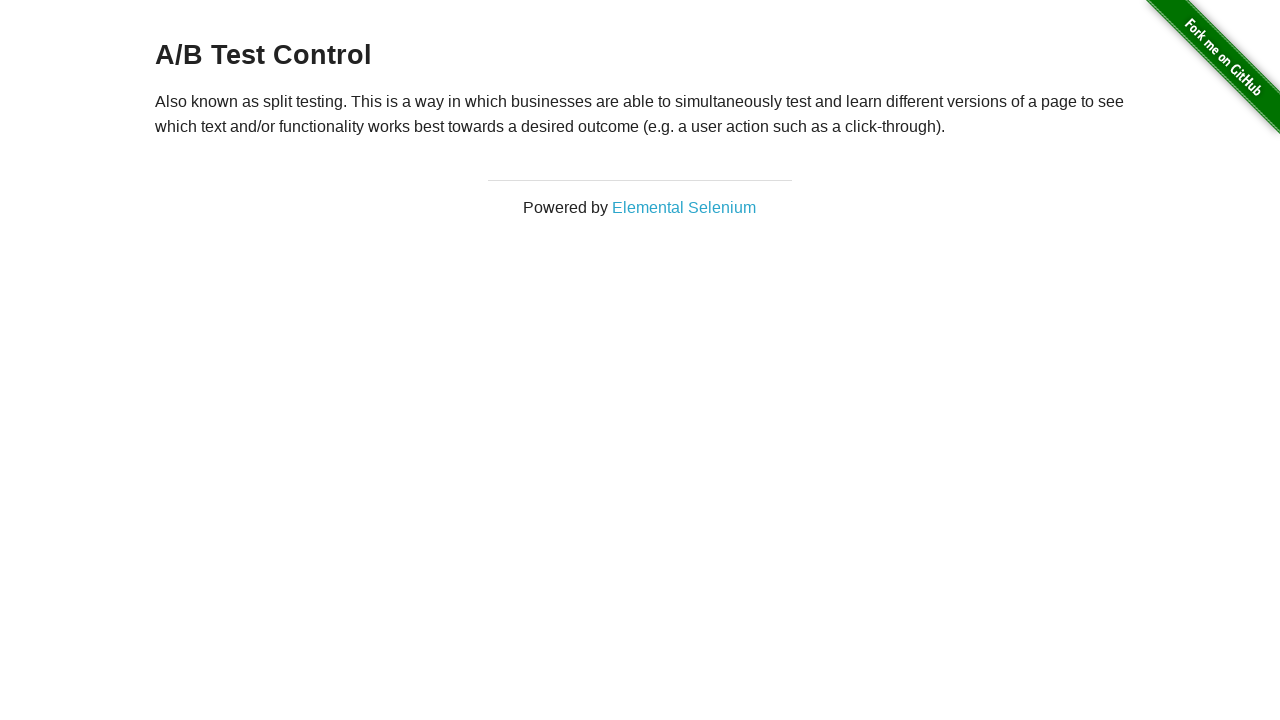

Verified still on A/B Testing page after reload
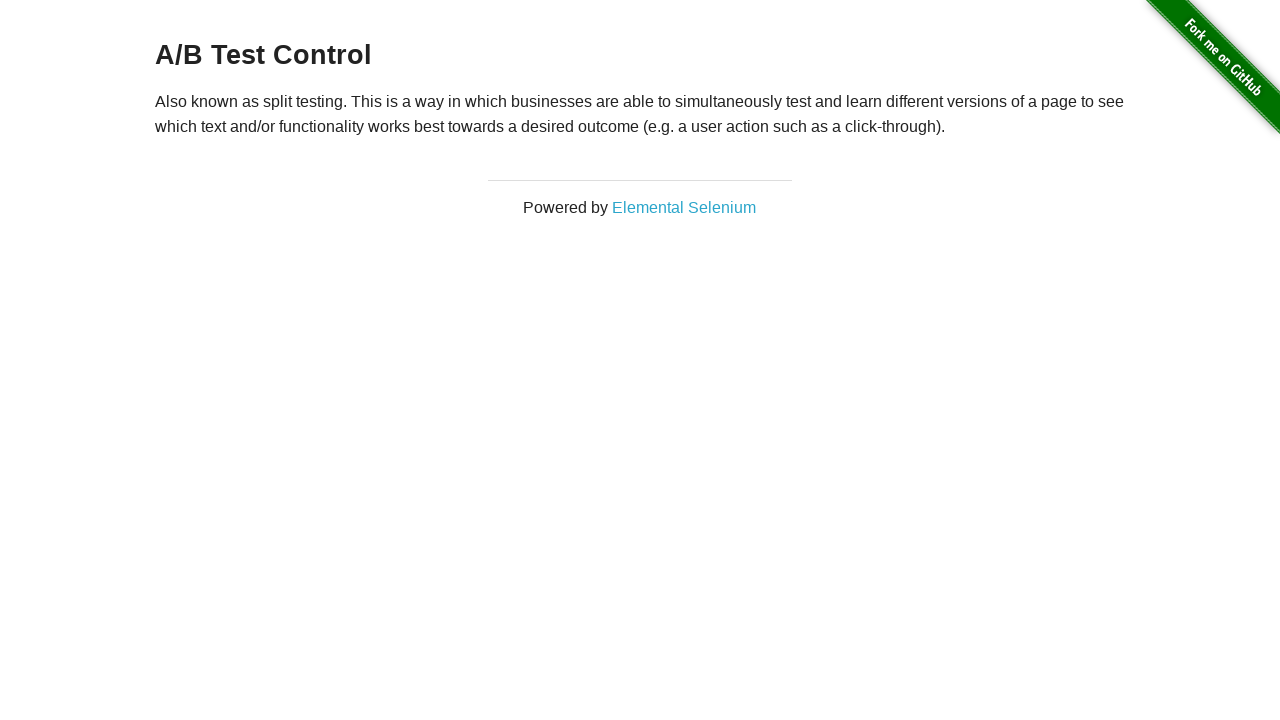

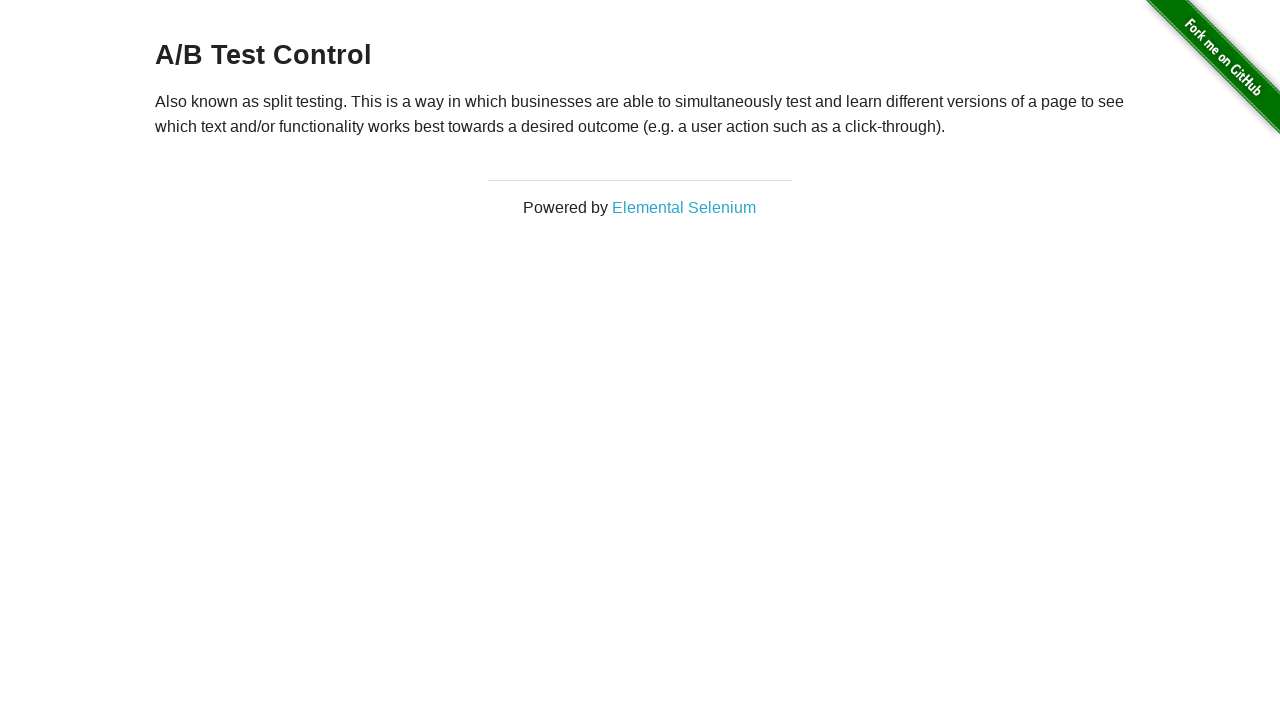